Tests checkbox functionality by navigating to the checkboxes page, checking the selection state of a checkbox, unchecking it if selected, and then clicking it again.

Starting URL: https://the-internet.herokuapp.com/

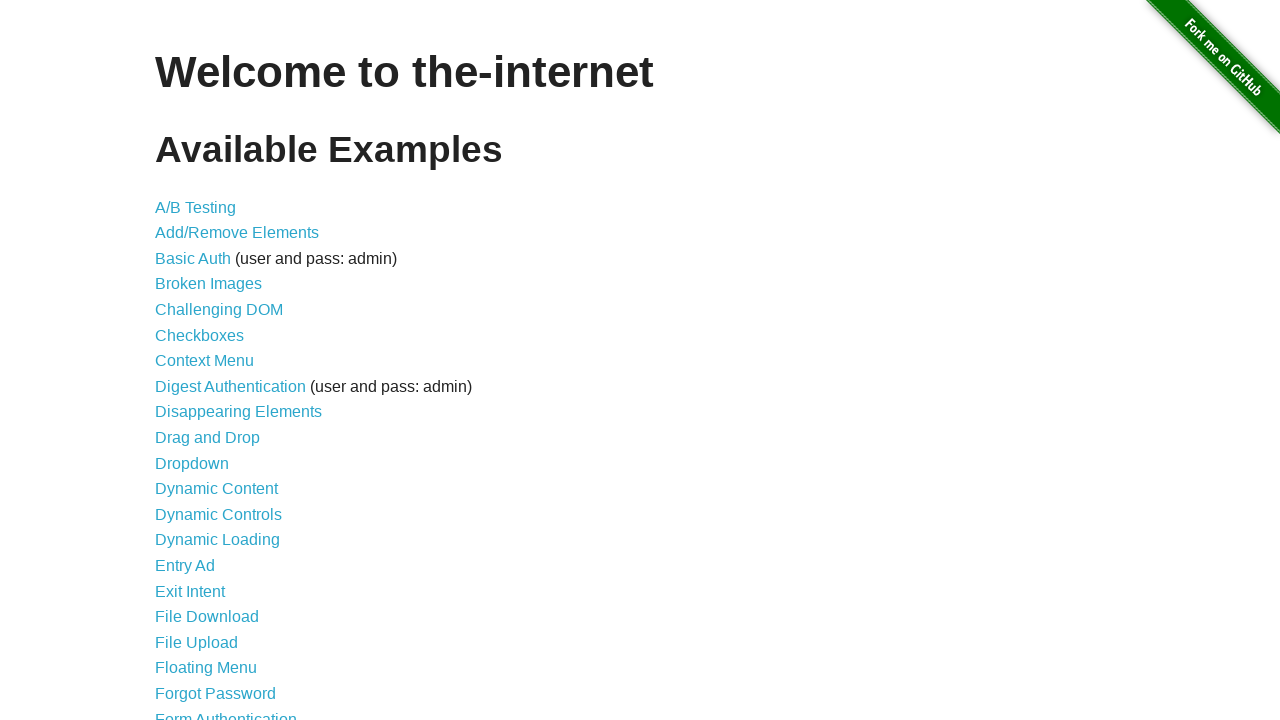

Clicked on Checkboxes link to navigate to checkbox page at (200, 335) on text=Checkboxes
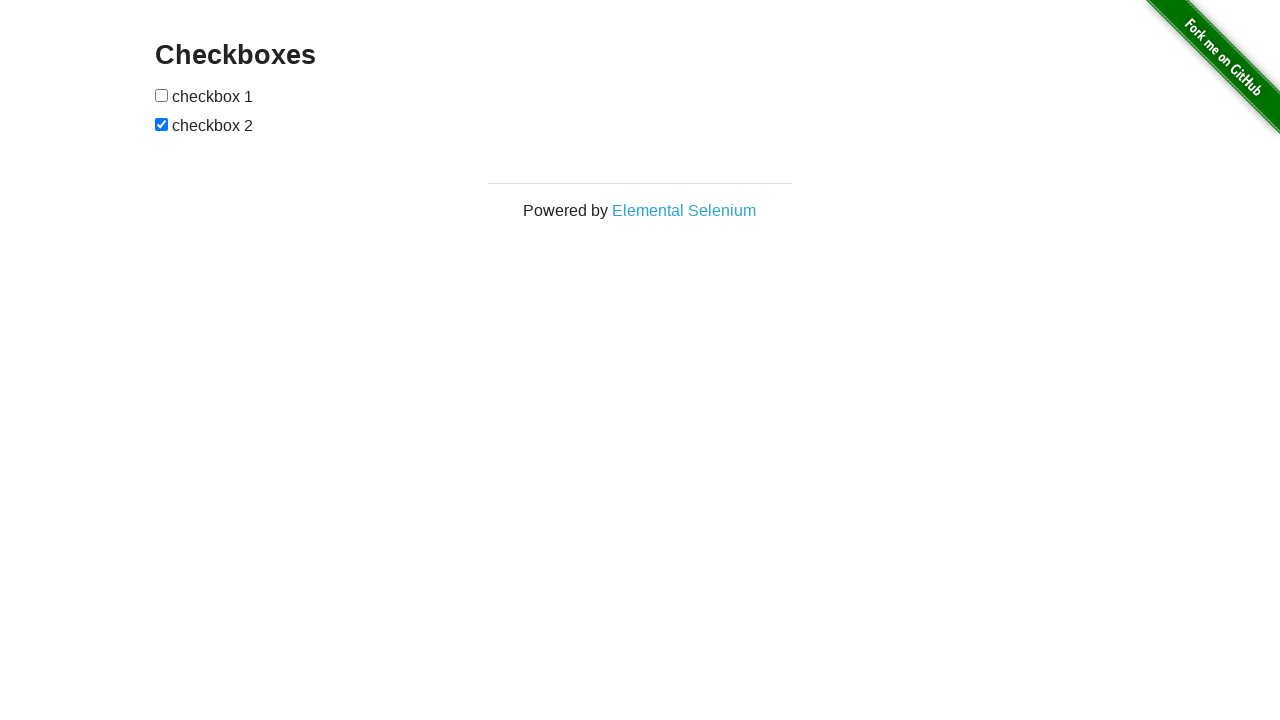

Checkboxes page loaded successfully
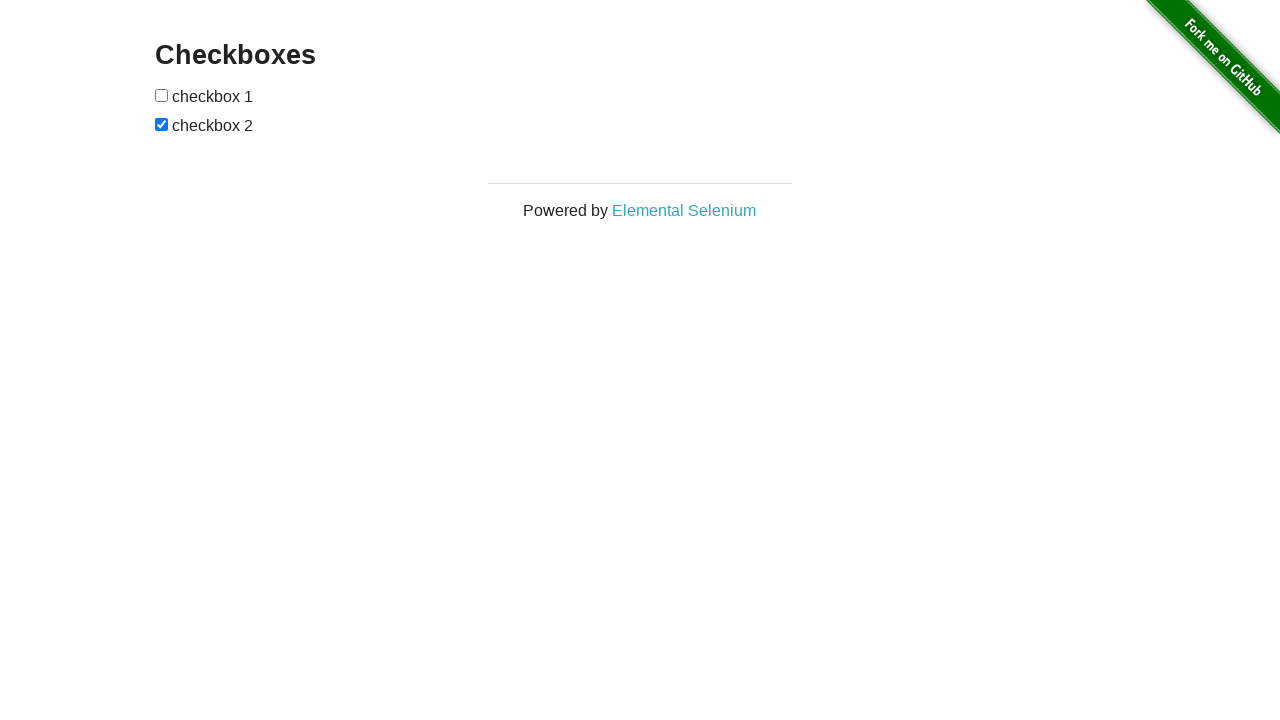

Located the second checkbox element
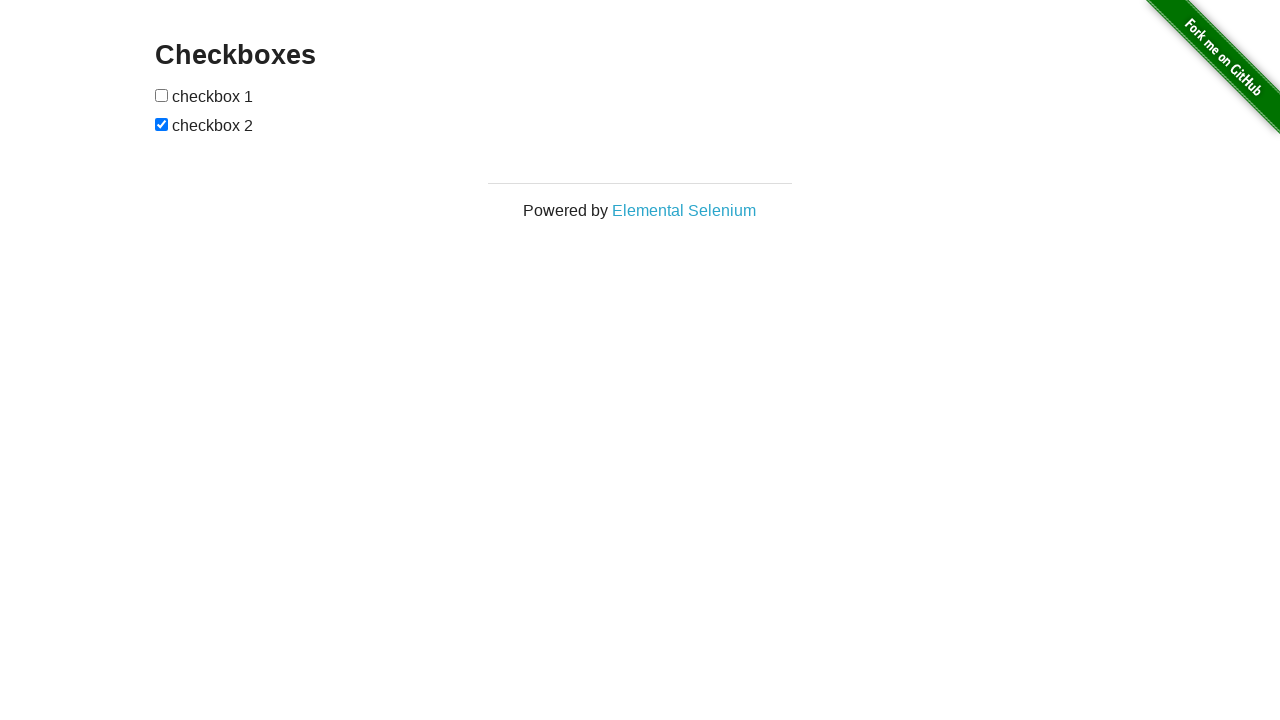

Checkbox is currently checked
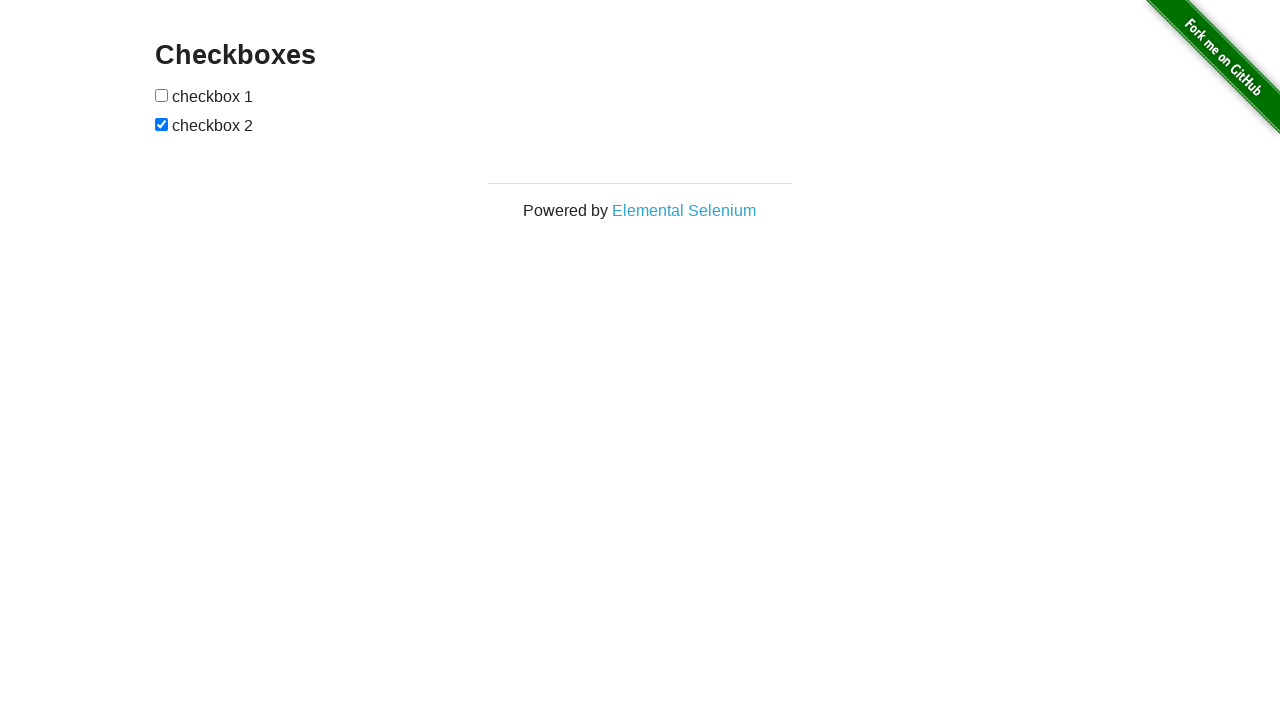

Unchecked the second checkbox at (162, 124) on #checkboxes input[type='checkbox'] >> nth=1
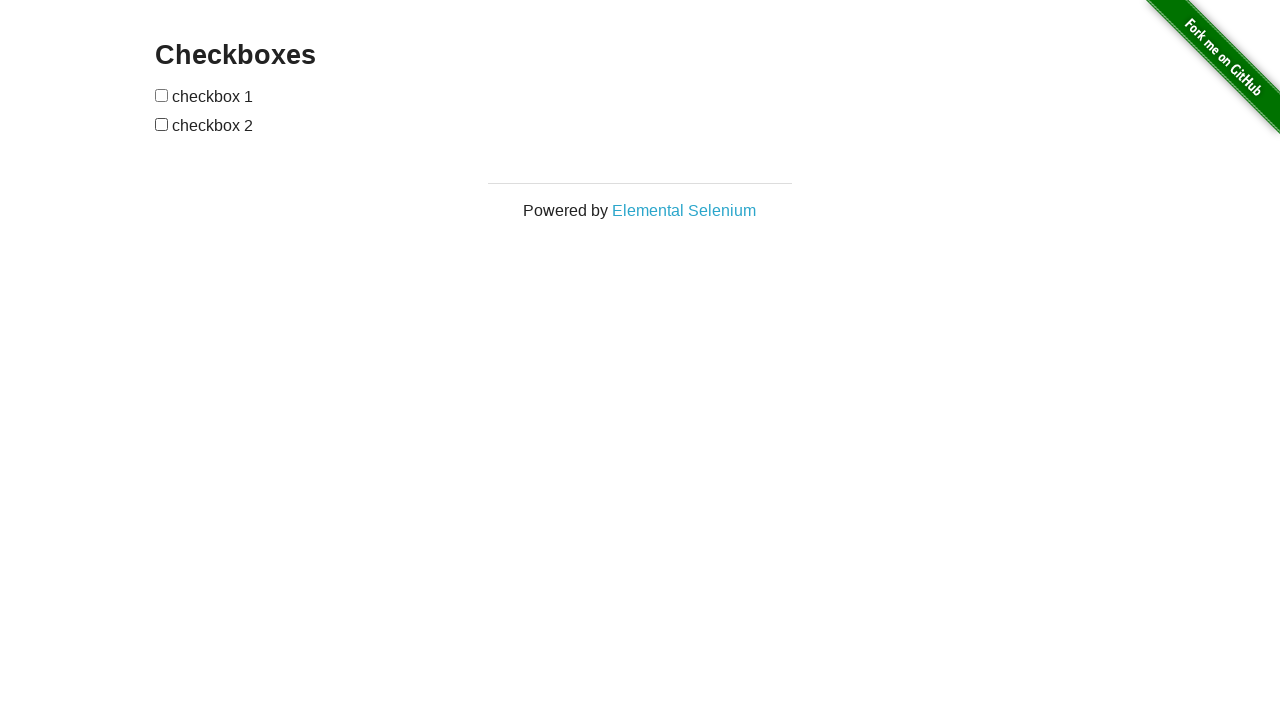

Clicked the second checkbox again at (162, 124) on #checkboxes input[type='checkbox'] >> nth=1
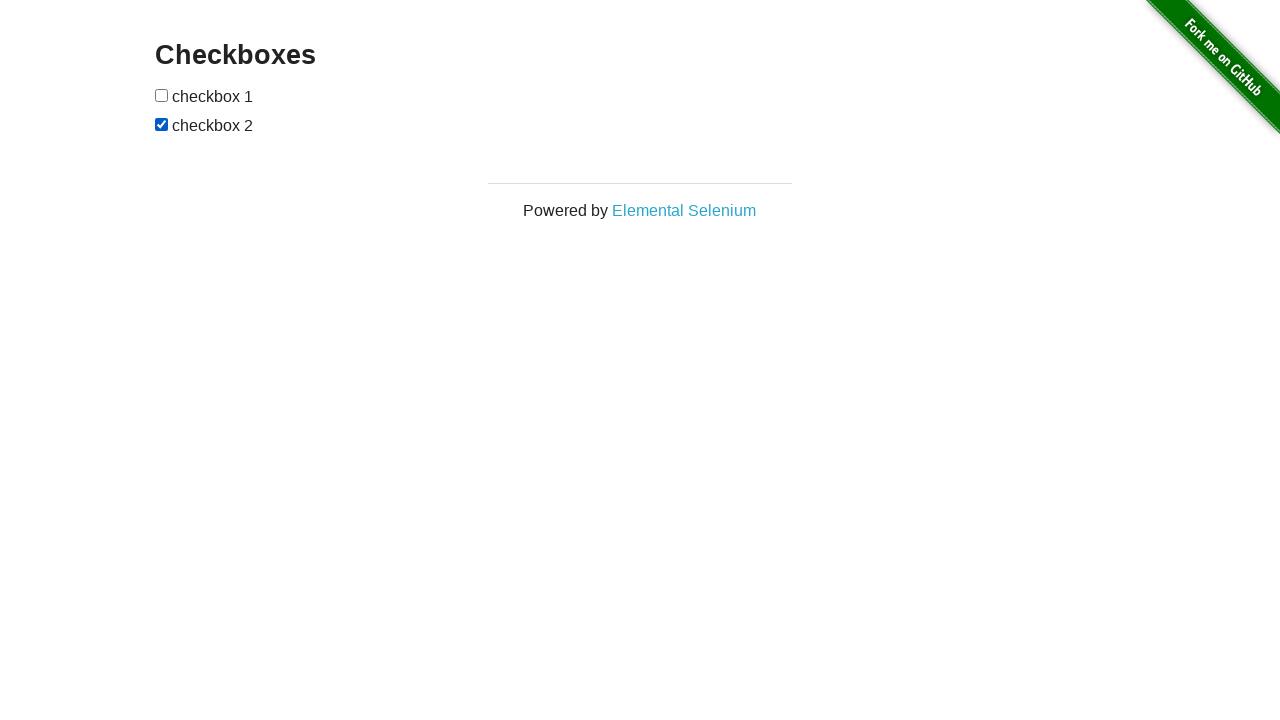

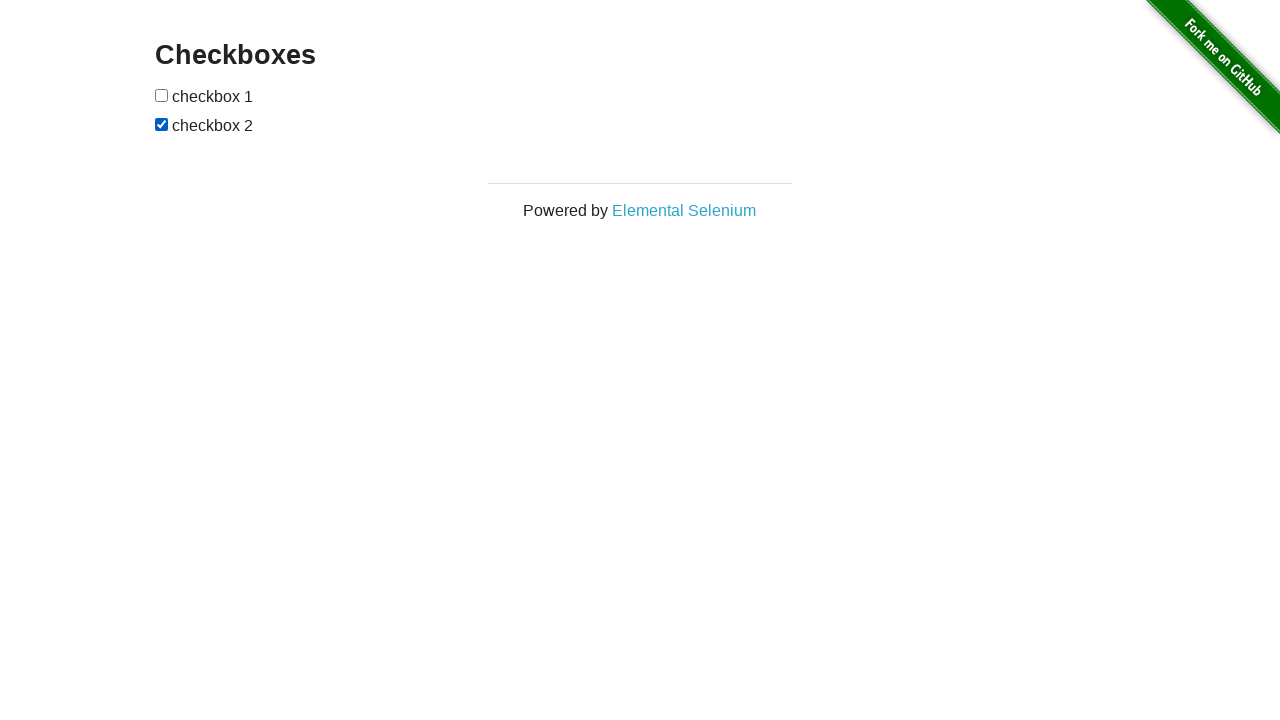